Navigates to the MIA College Athletics baseball page and waits for the page to fully load, verifying the page is accessible.

Starting URL: https://miacathletics.com/sports/baseball

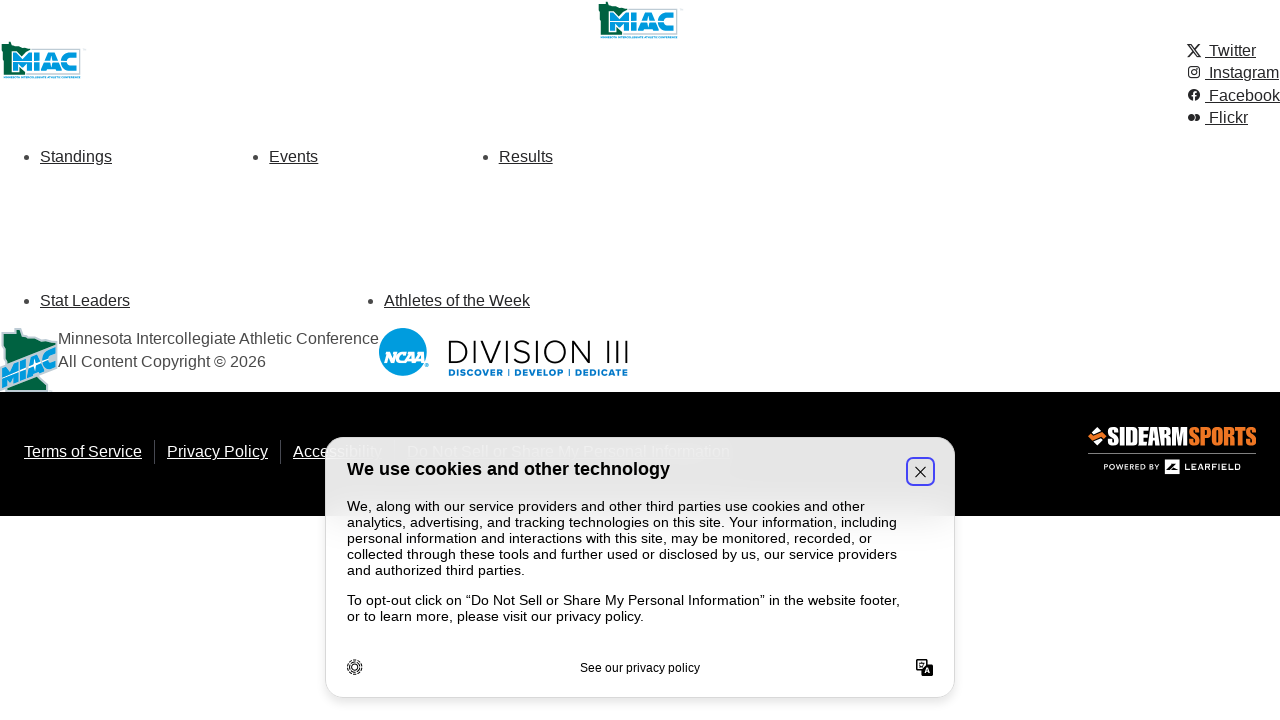

Navigated to MIA College Athletics baseball page
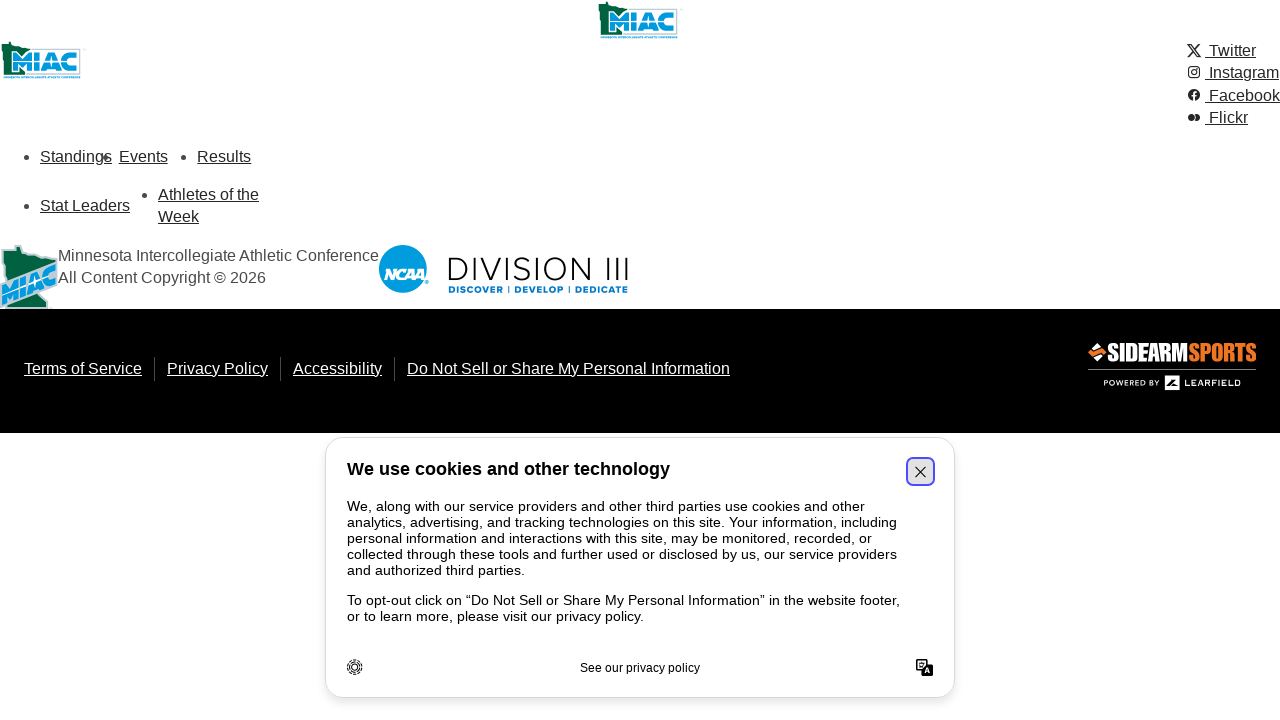

Page DOM content loaded
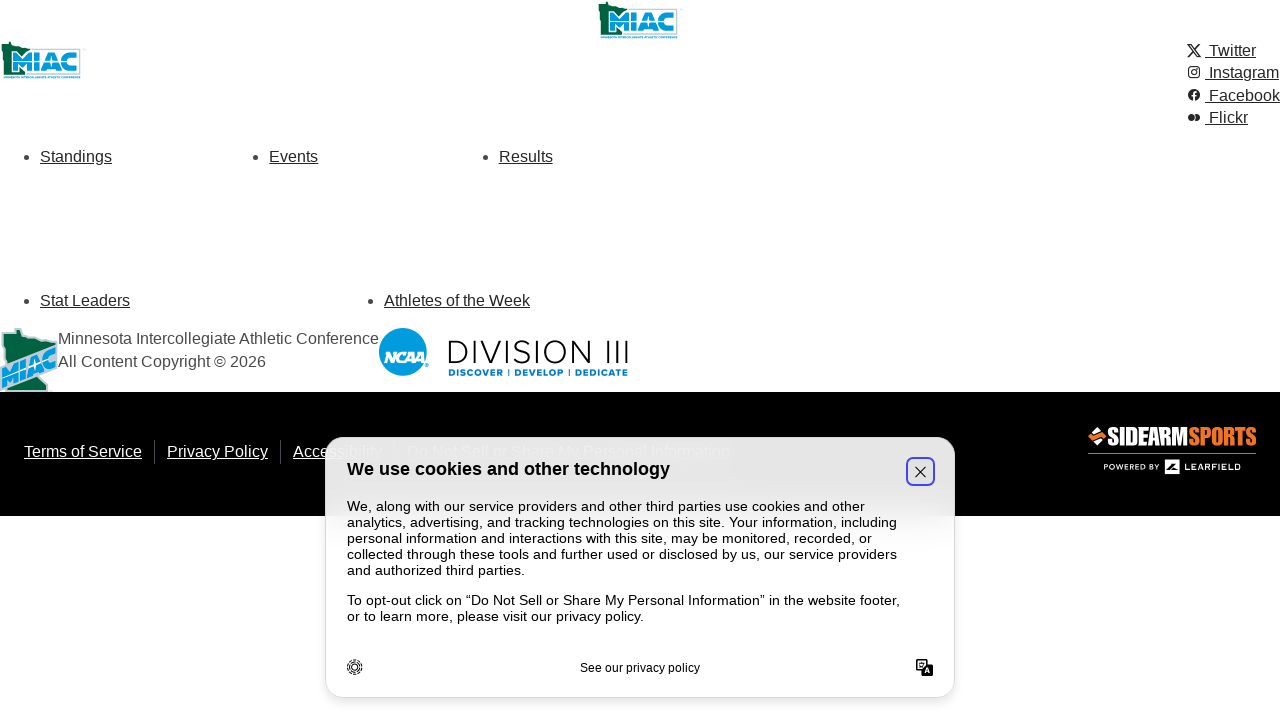

Page network idle - all content fully loaded
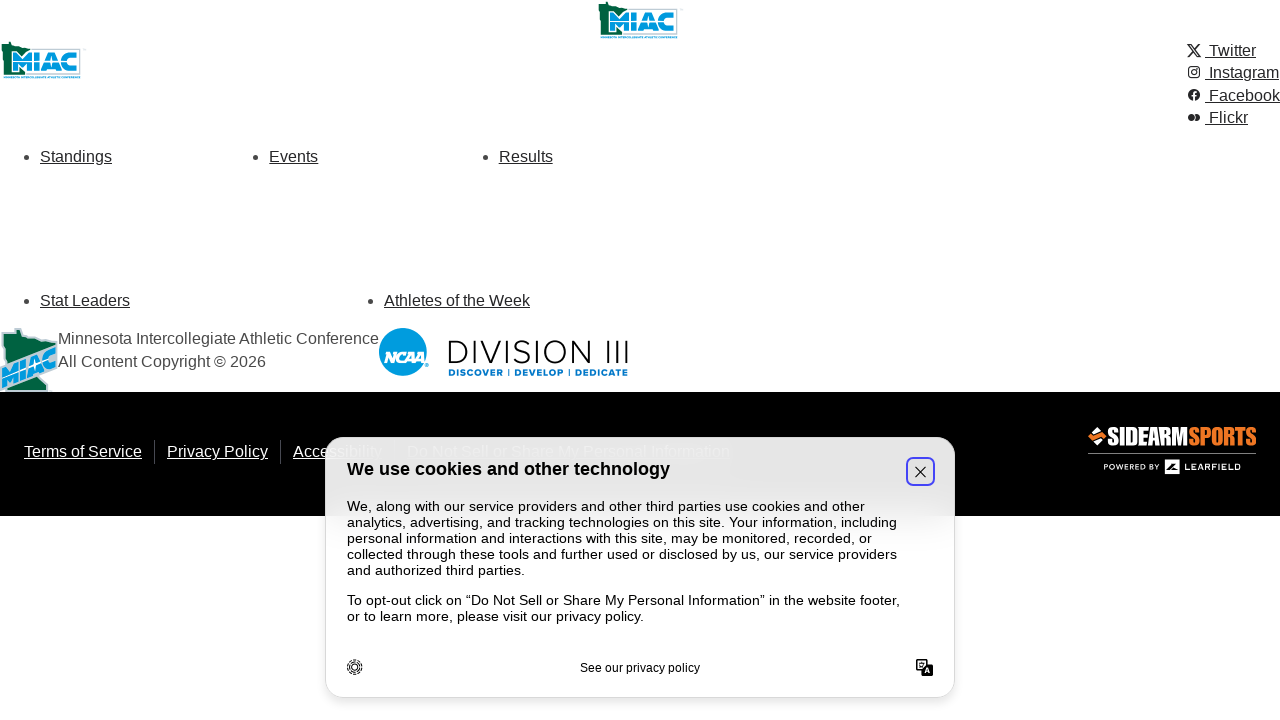

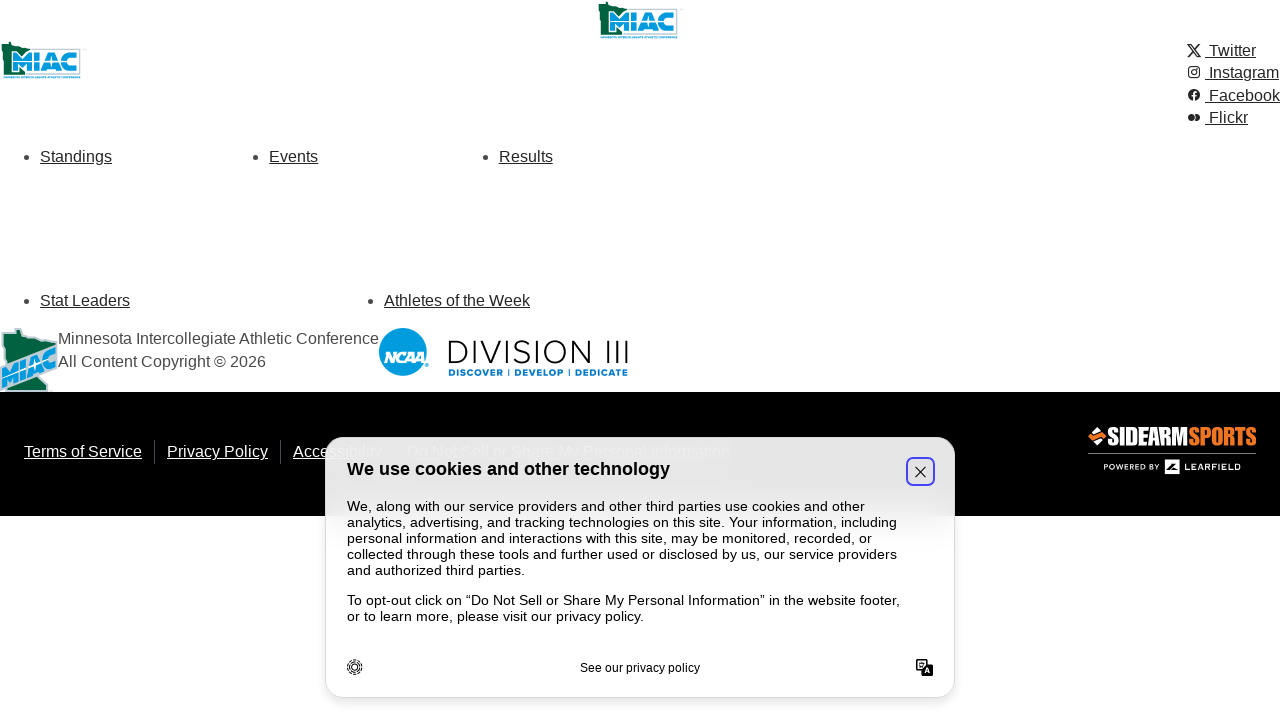